Navigates to wisequarter.com website to verify the page loads

Starting URL: https://www.wisequarter.com

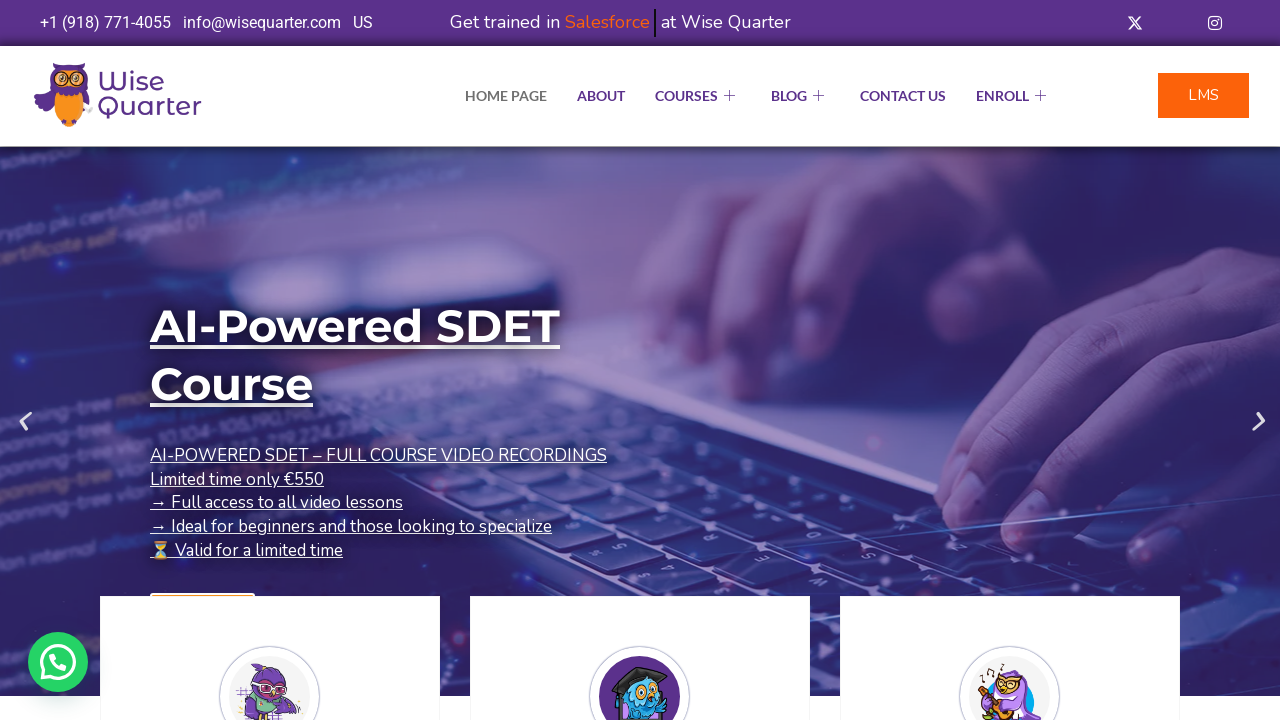

Waited for page to reach networkidle state - wisequarter.com fully loaded
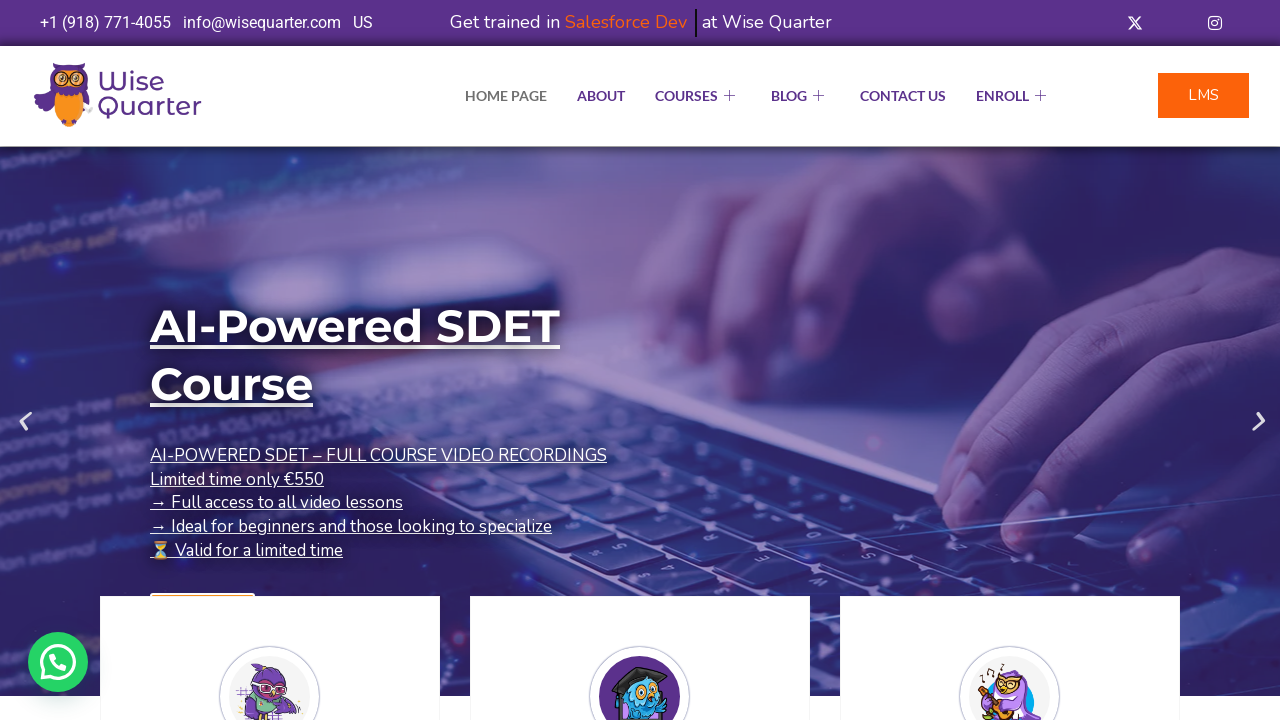

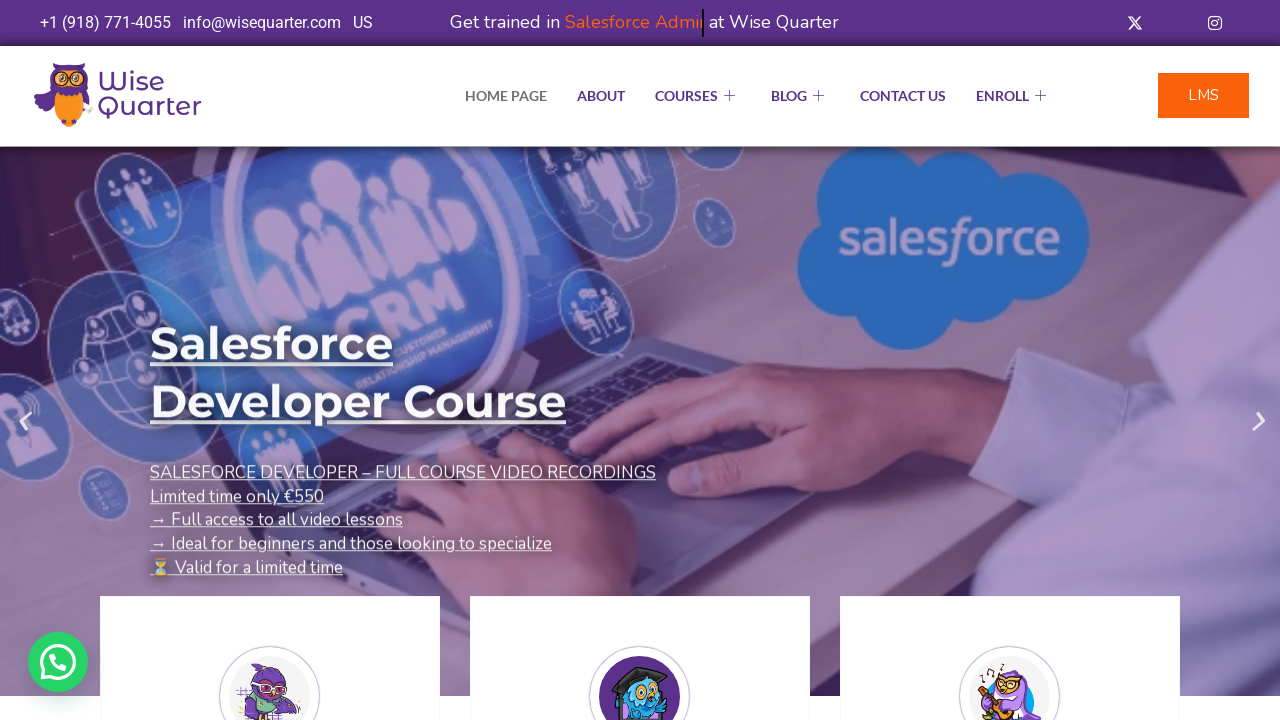